Tests that the Clear completed button is hidden when no items are completed

Starting URL: https://demo.playwright.dev/todomvc

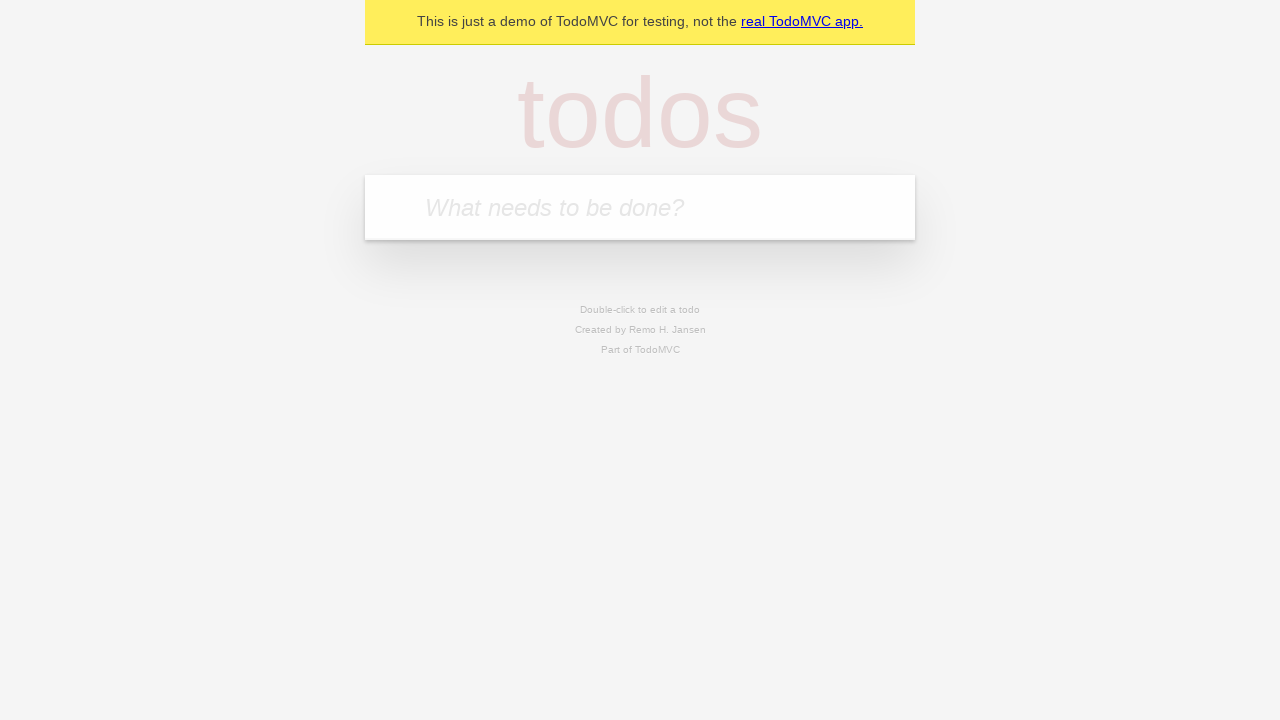

Filled new todo field with 'buy some cheese' on internal:attr=[placeholder="What needs to be done?"i]
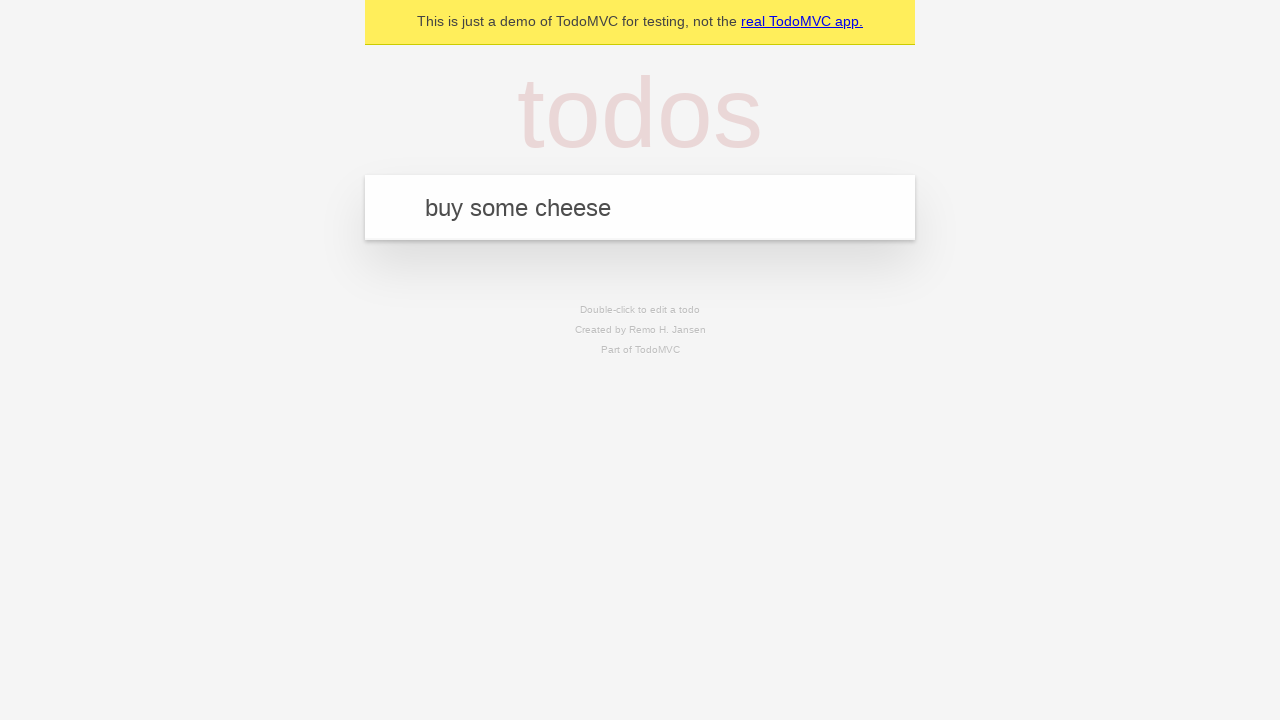

Pressed Enter to add first todo item on internal:attr=[placeholder="What needs to be done?"i]
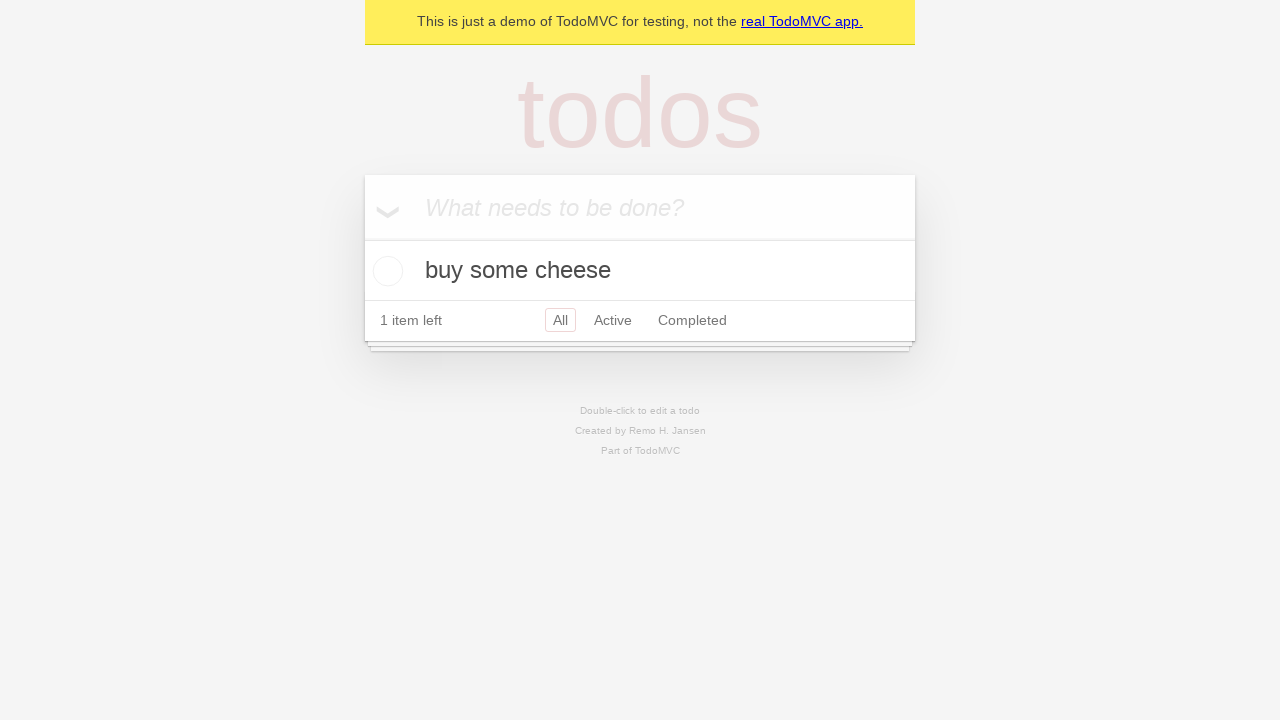

Filled new todo field with 'feed the cat' on internal:attr=[placeholder="What needs to be done?"i]
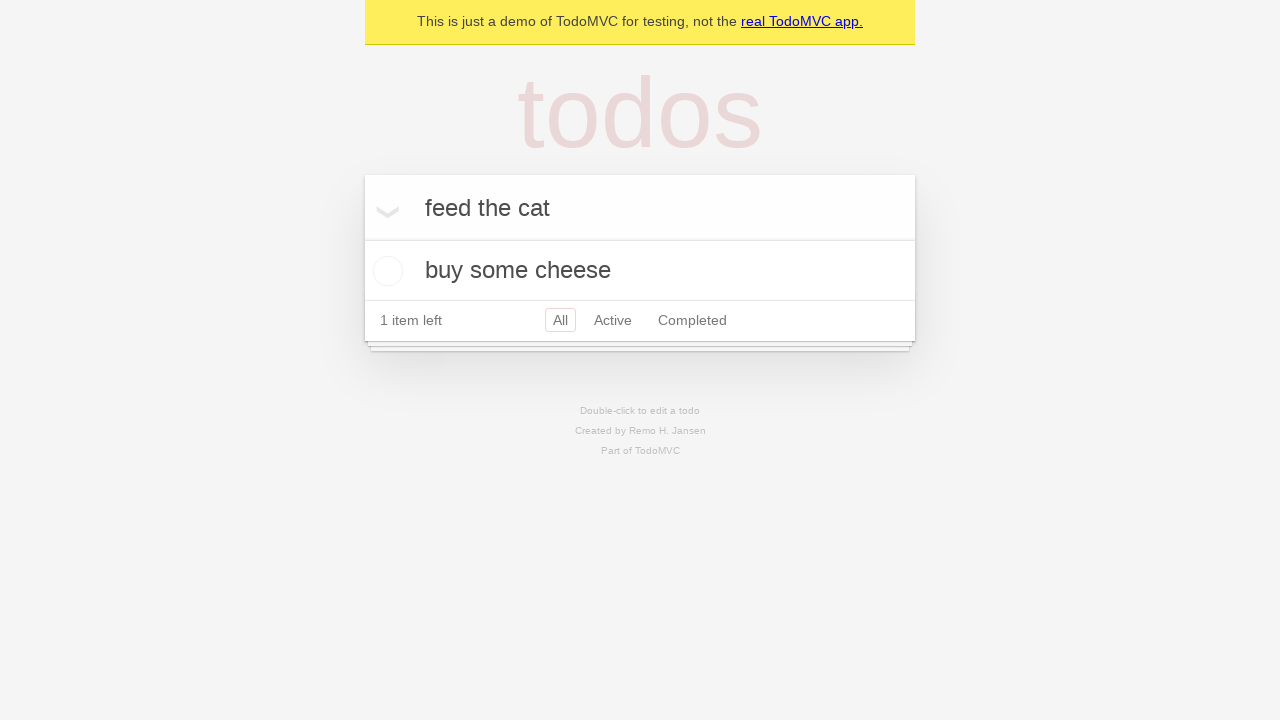

Pressed Enter to add second todo item on internal:attr=[placeholder="What needs to be done?"i]
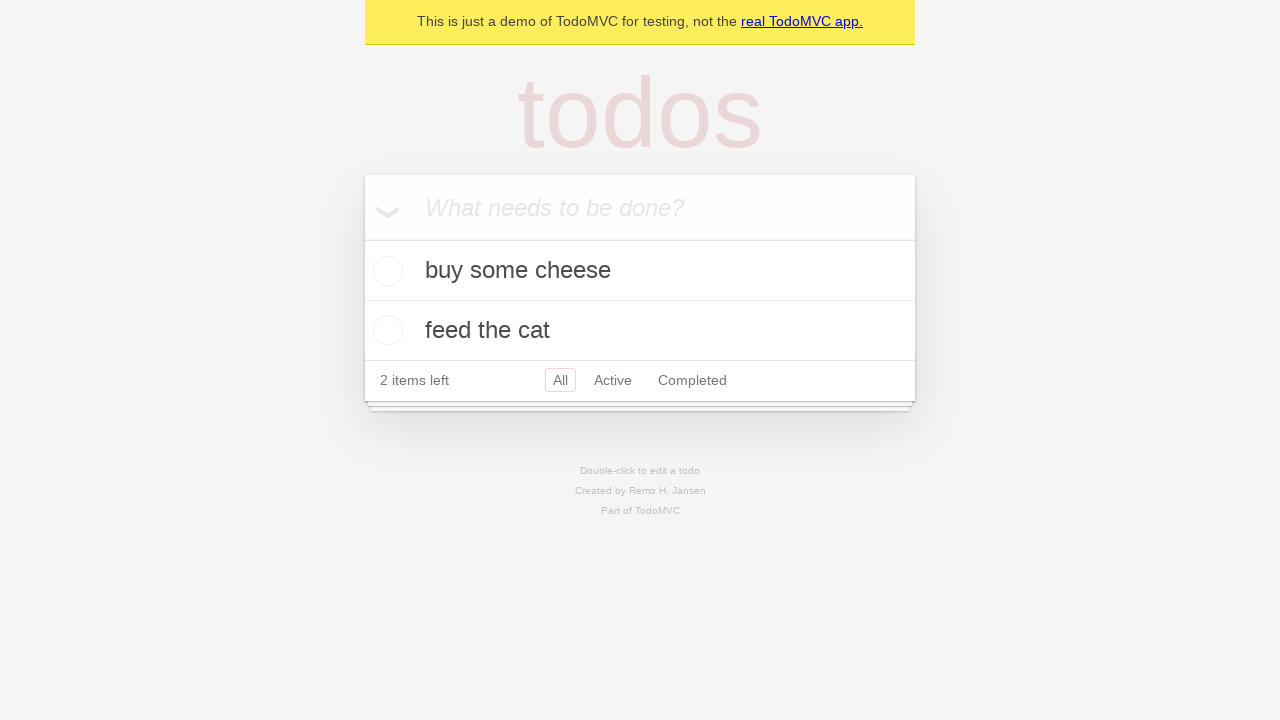

Filled new todo field with 'book a doctors appointment' on internal:attr=[placeholder="What needs to be done?"i]
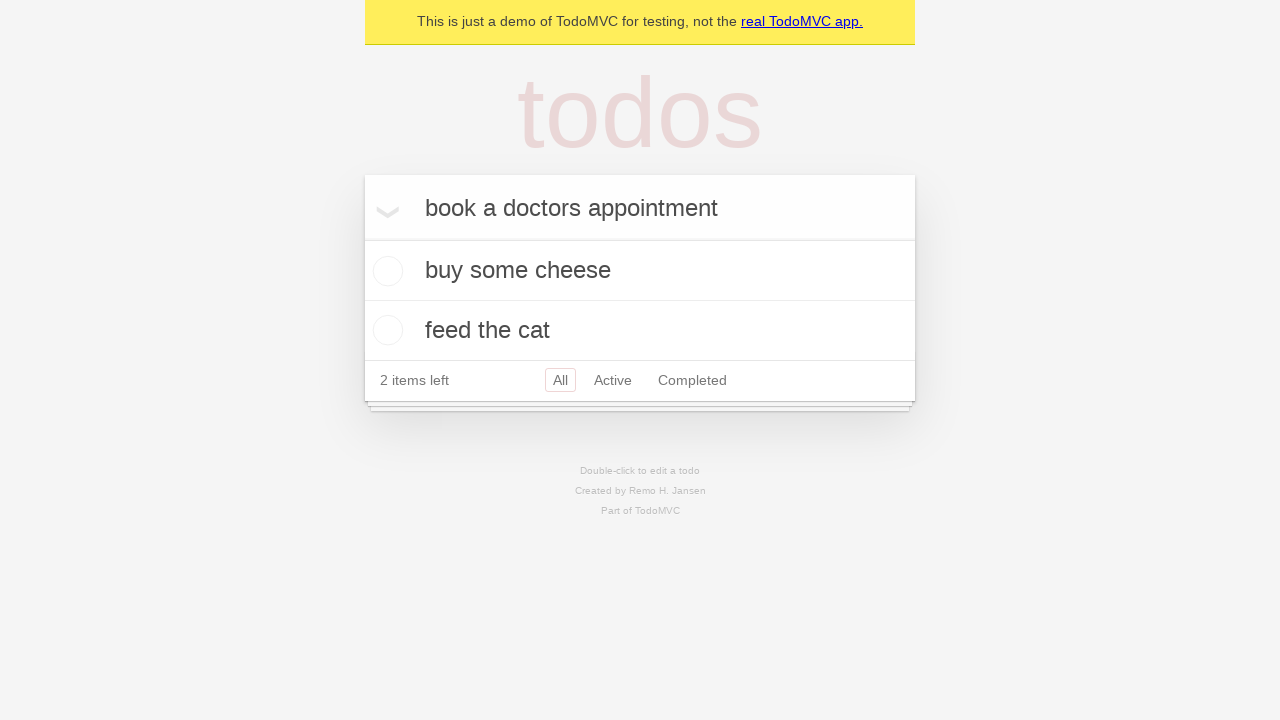

Pressed Enter to add third todo item on internal:attr=[placeholder="What needs to be done?"i]
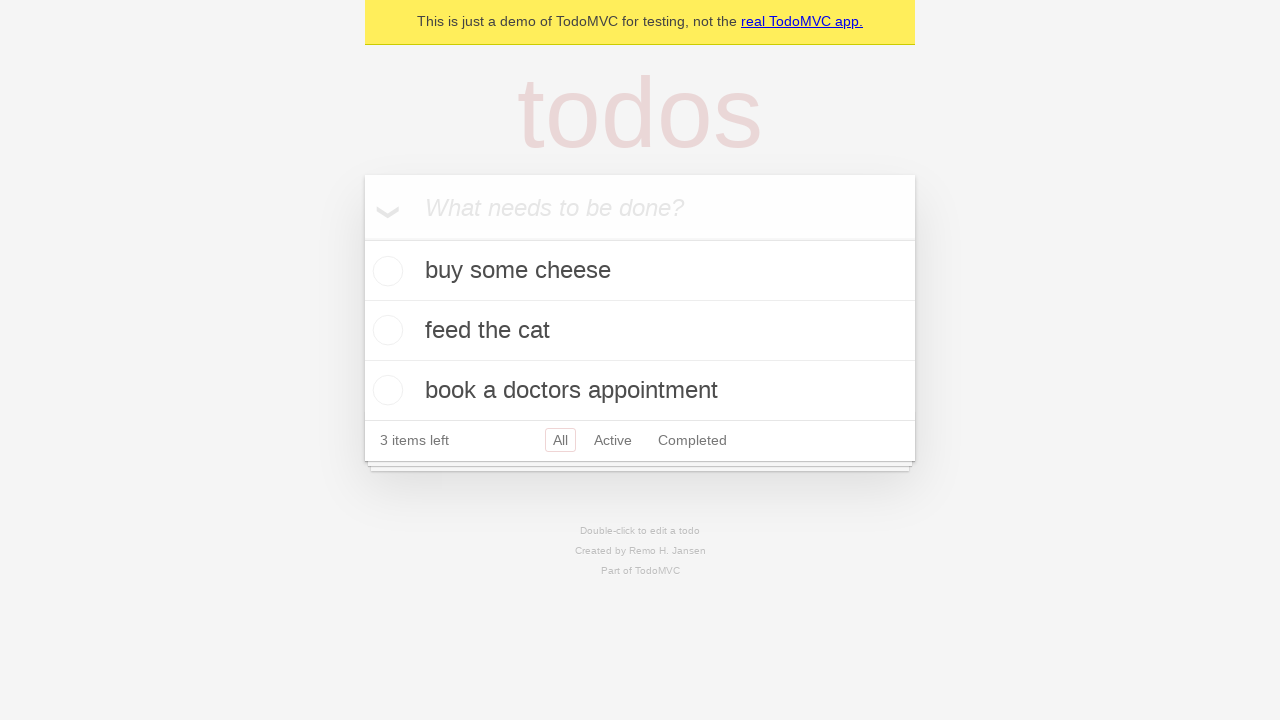

All three todo items have been added to the list
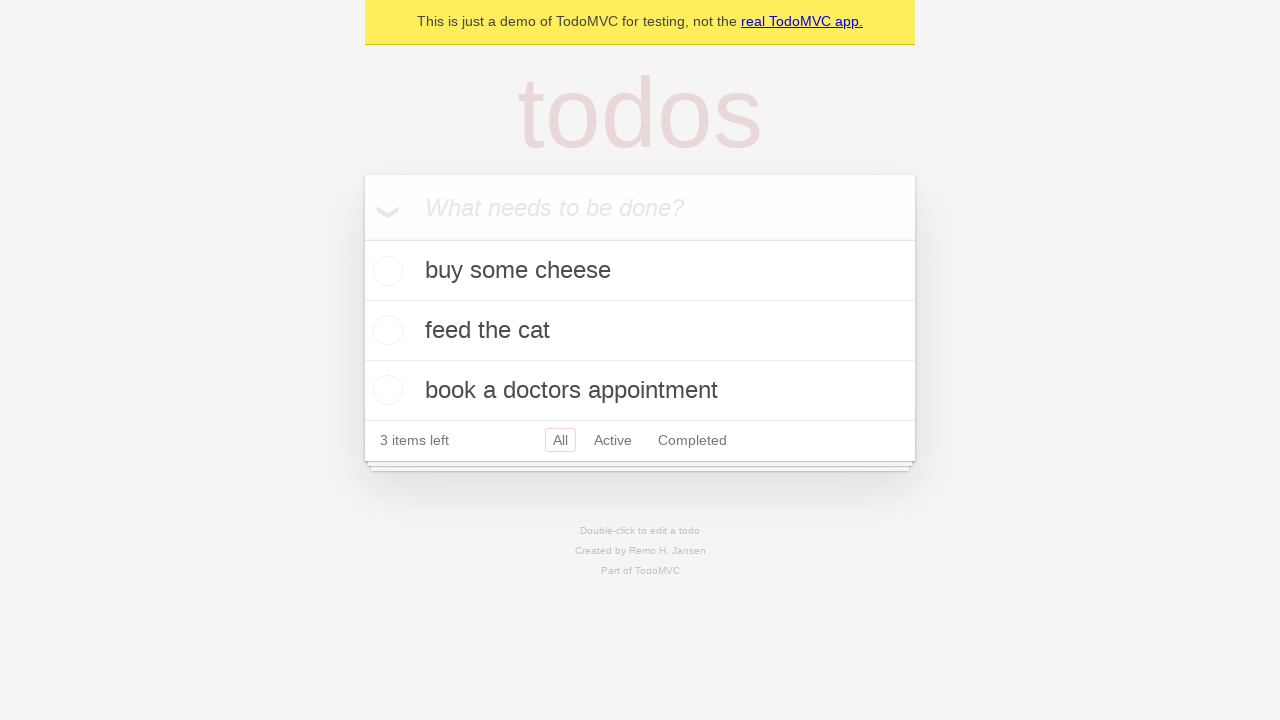

Checked the first todo item as completed at (385, 271) on .todo-list li .toggle >> nth=0
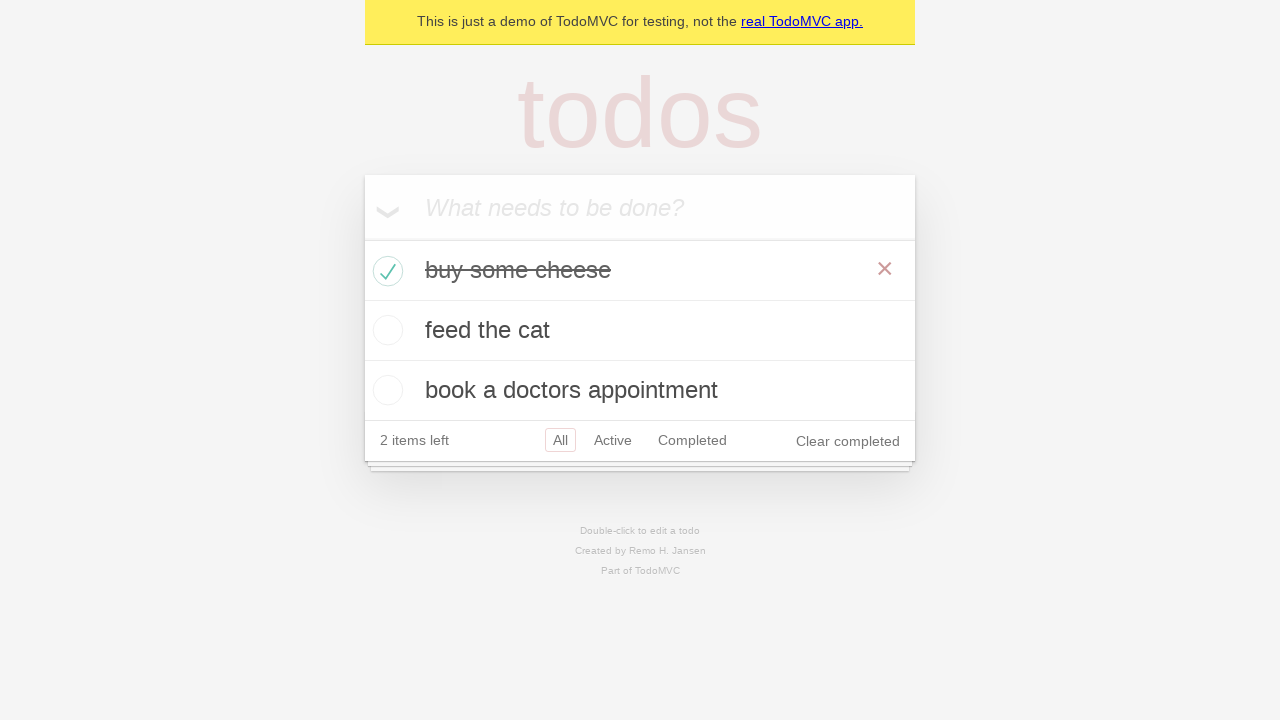

Clicked 'Clear completed' button to remove completed item at (848, 441) on internal:role=button[name="Clear completed"i]
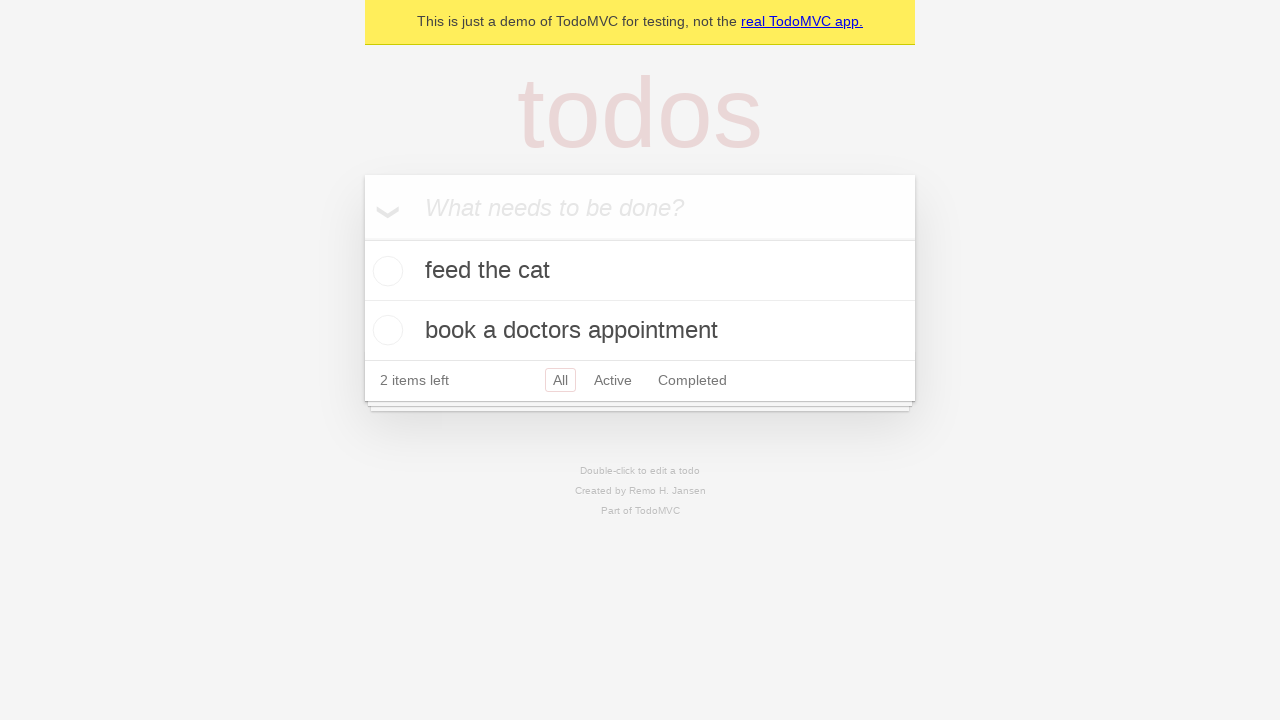

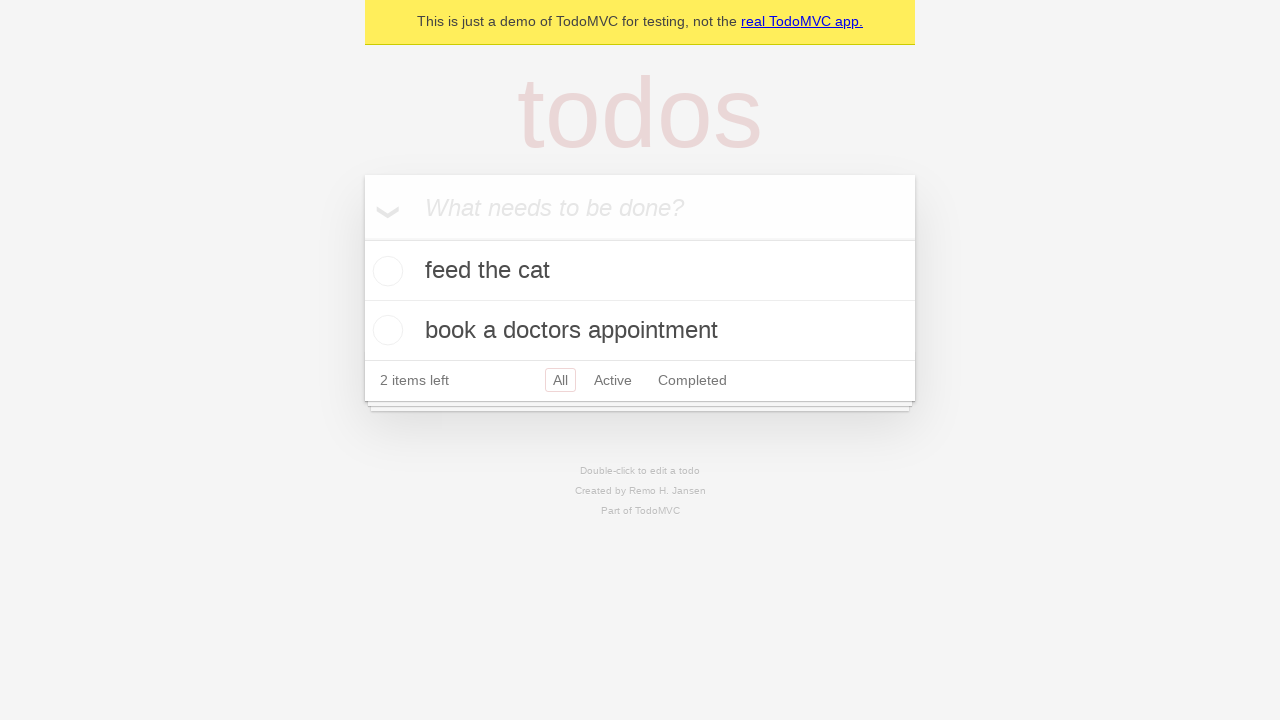